Tests multi-window handling by clicking a link that opens a new window, switching to the child window to verify its content, then closing it and switching back to the parent window.

Starting URL: https://the-internet.herokuapp.com/windows

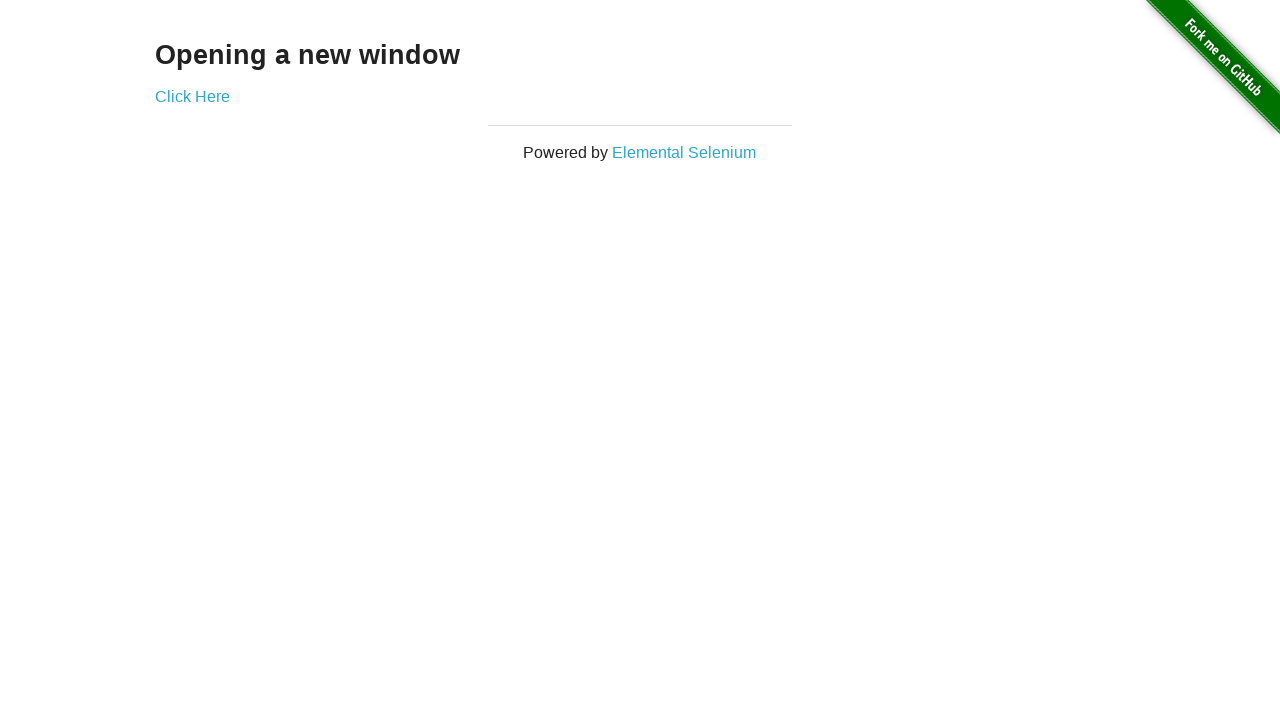

Clicked link that opens a new window at (192, 96) on .example a
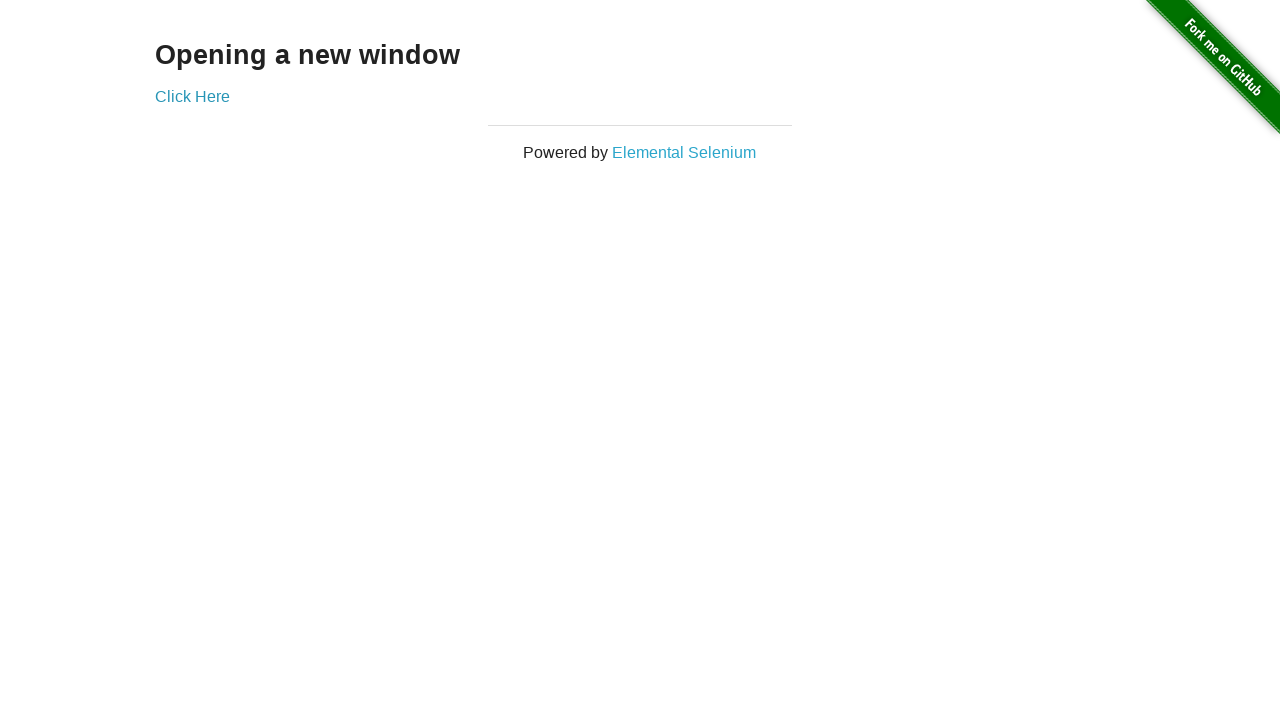

Captured new child window/page
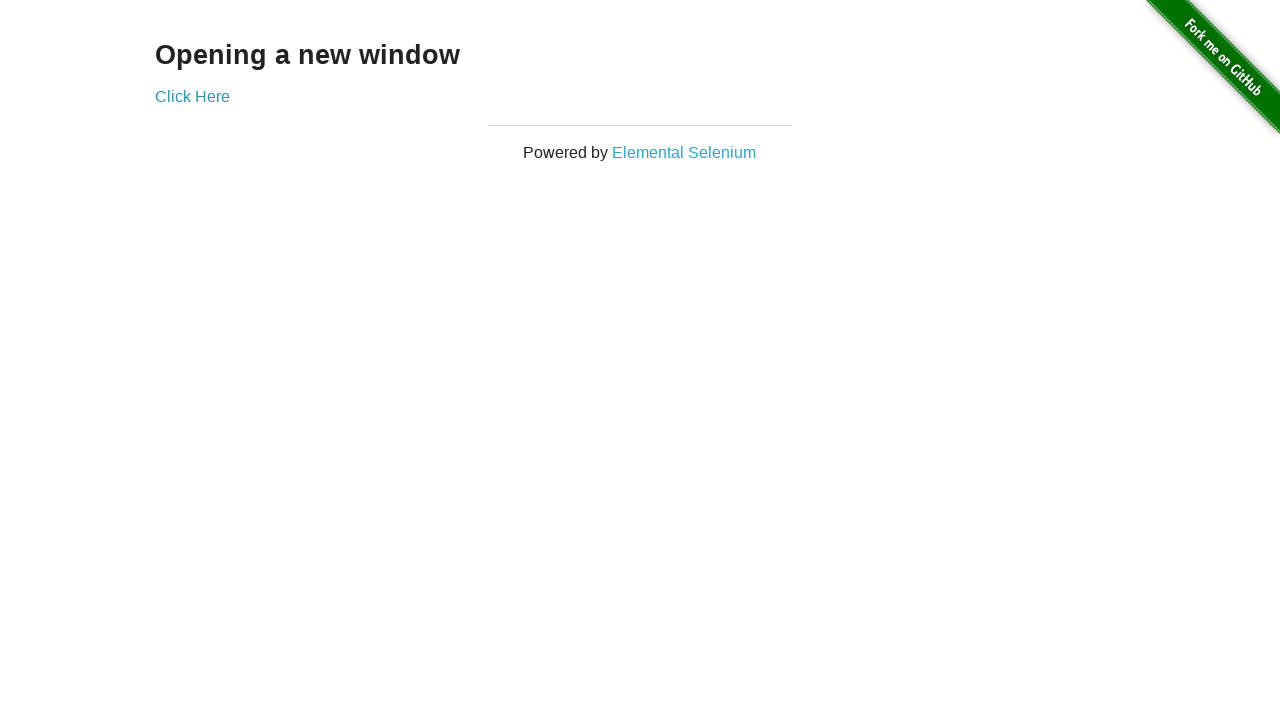

Child page finished loading
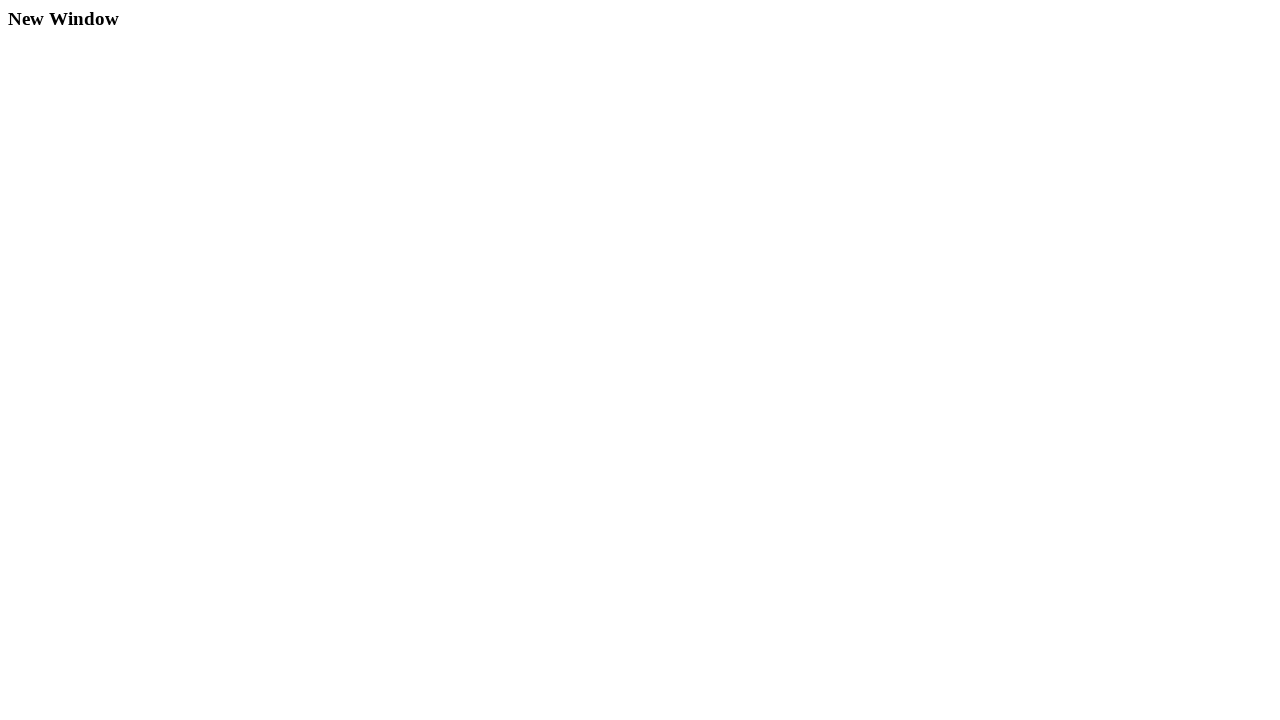

Located h3 element on child page
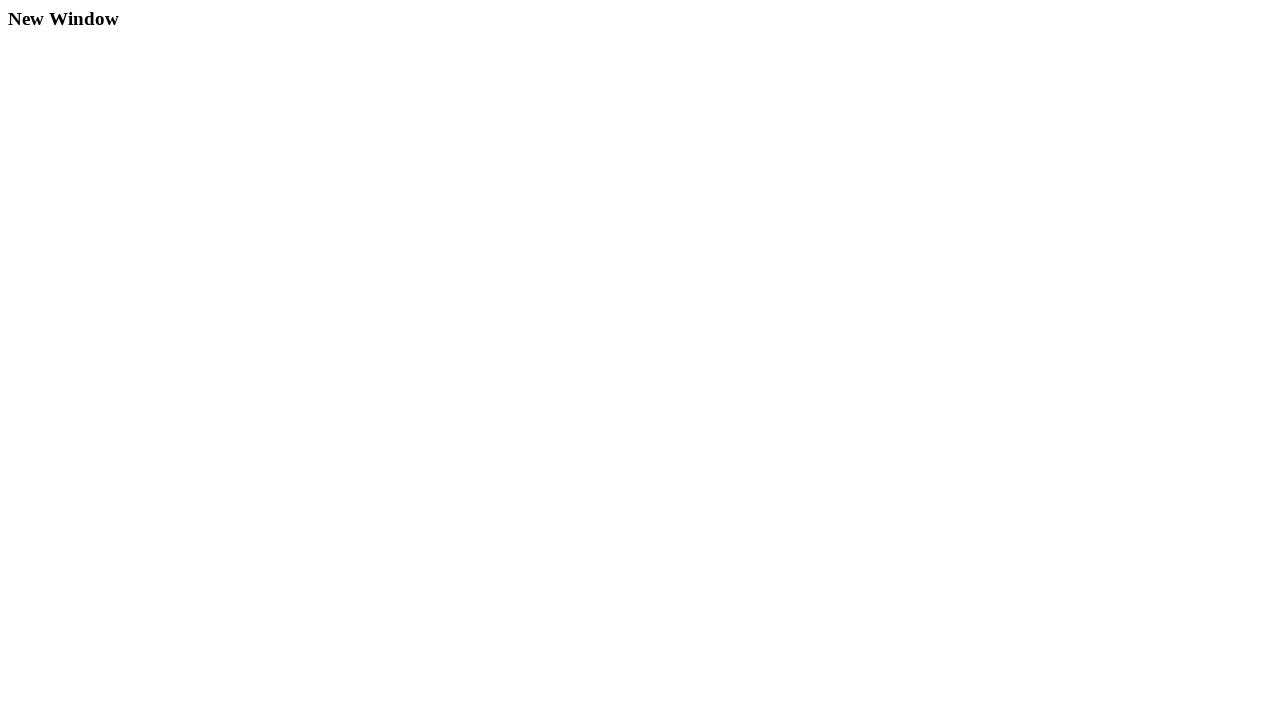

Retrieved h3 text content: 'New Window'
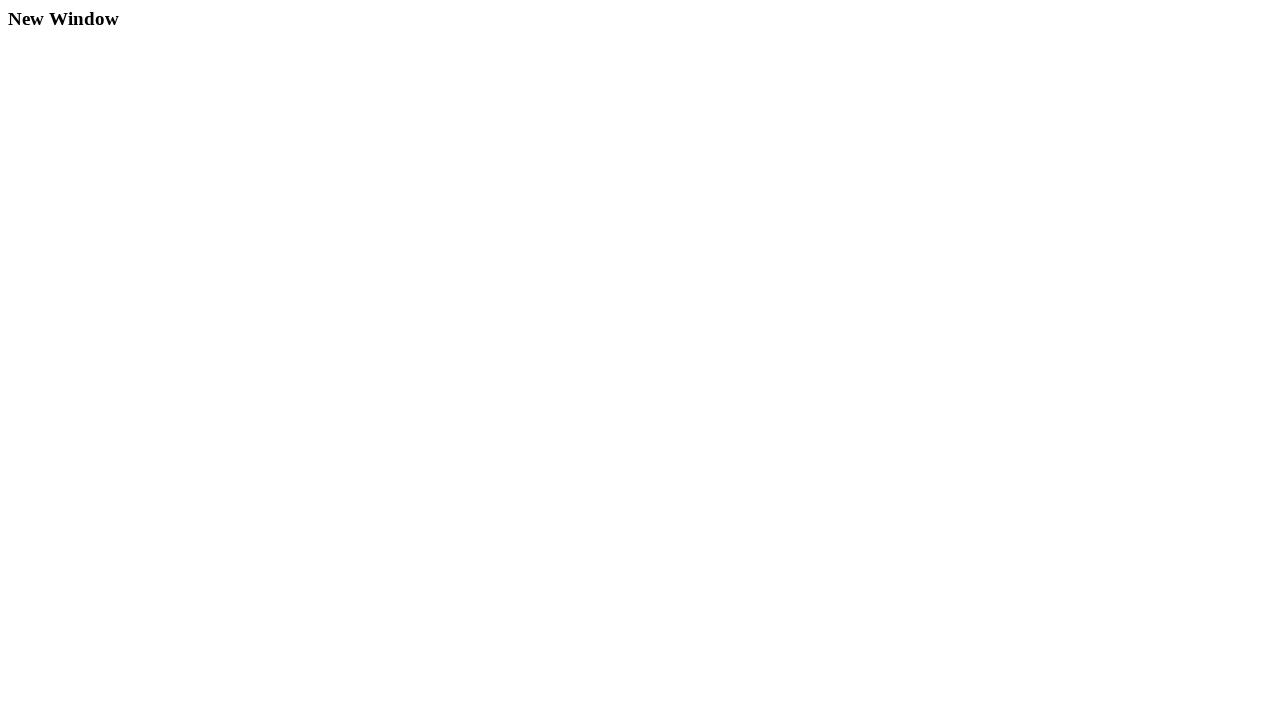

Printed h3 text content to console
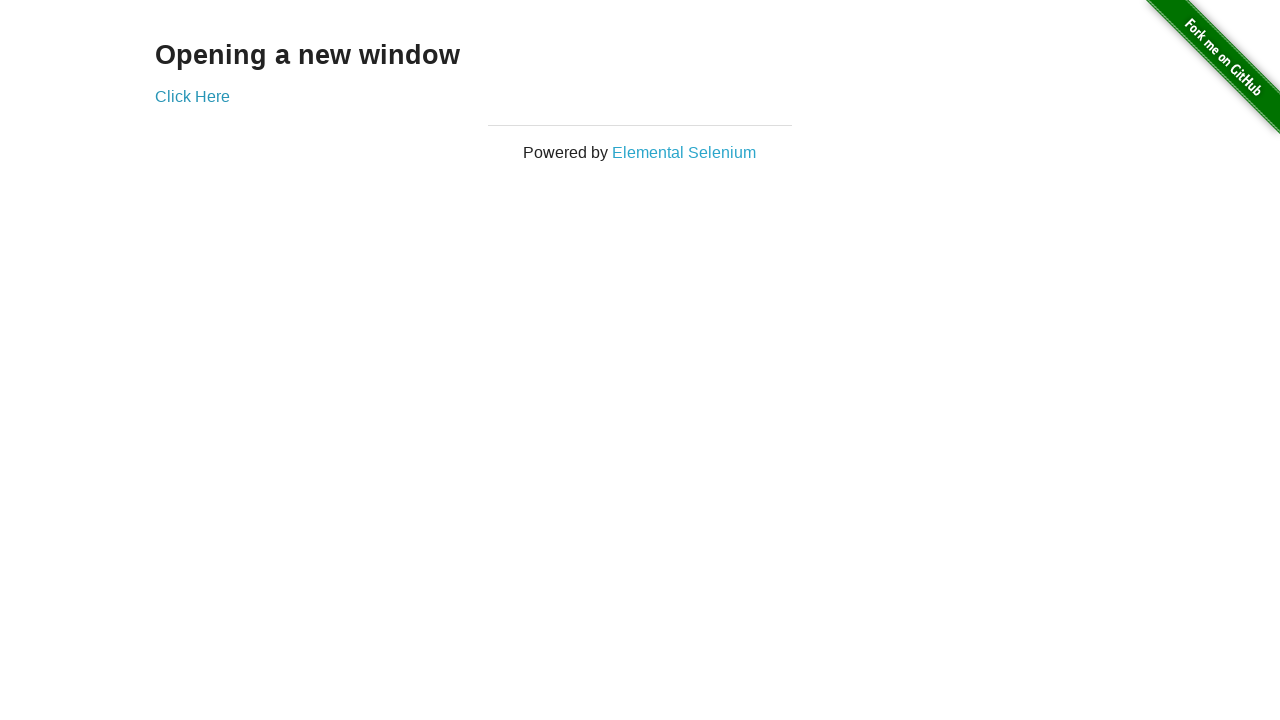

Closed child window
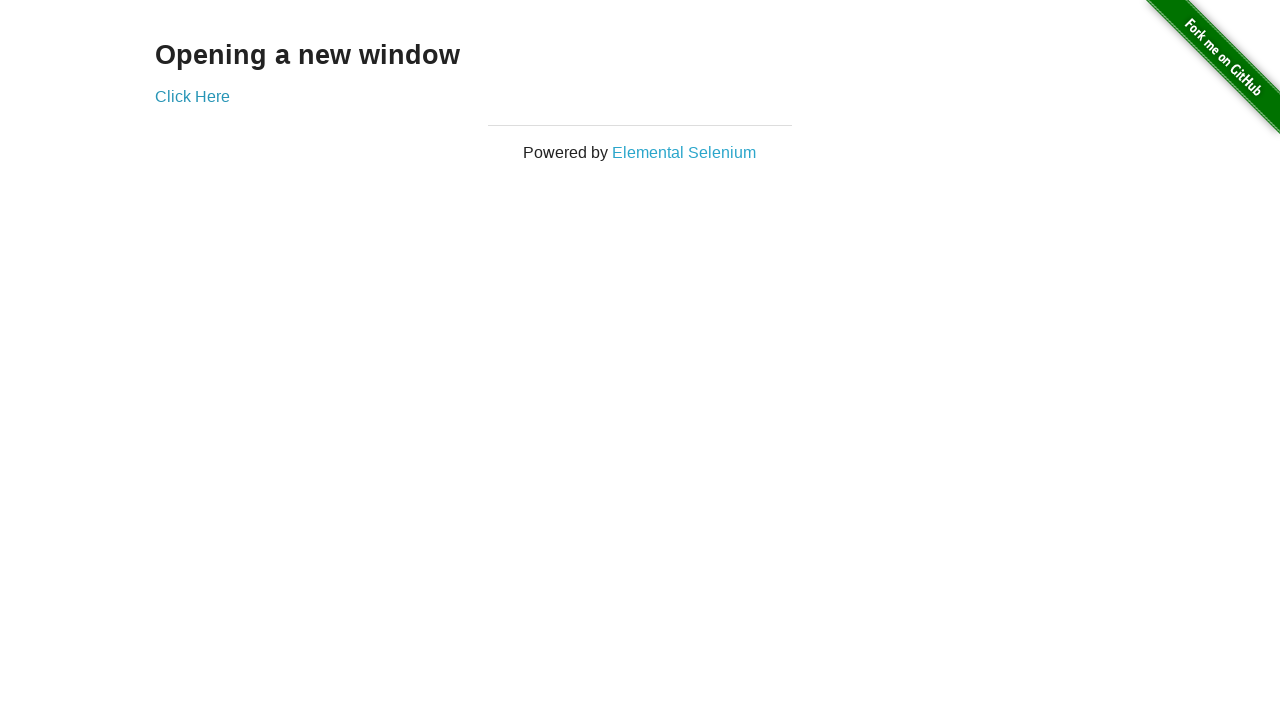

Retrieved parent window title: 'The Internet'
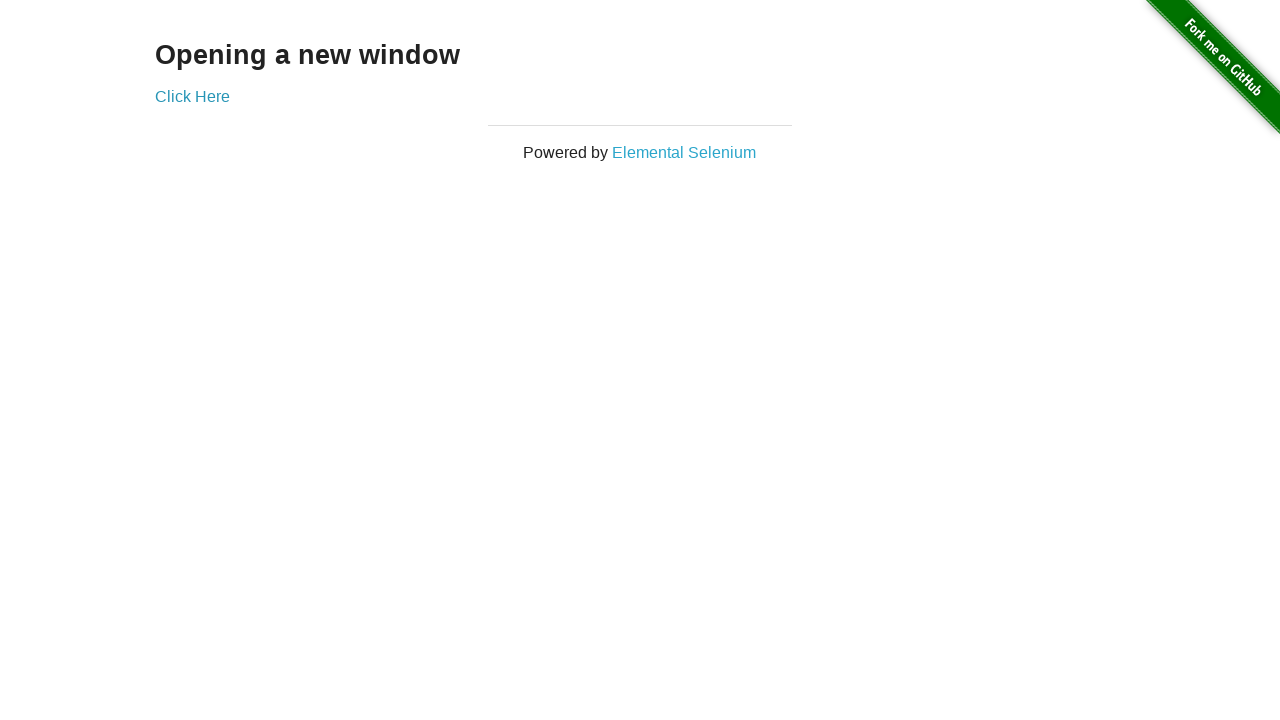

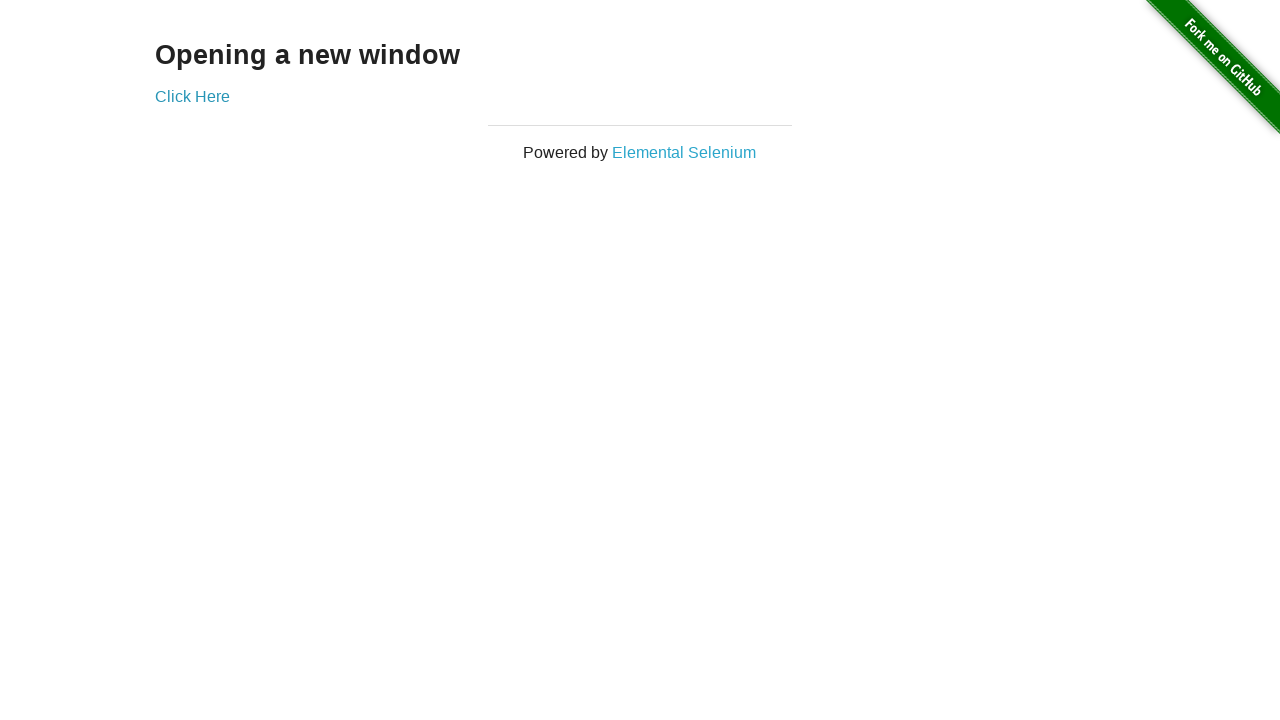